Tests the random.org integer generator by configuring the form to generate 1 random number with a maximum of 2, then repeatedly clicking the submit button to generate new random numbers.

Starting URL: http://www.random.org/integers/

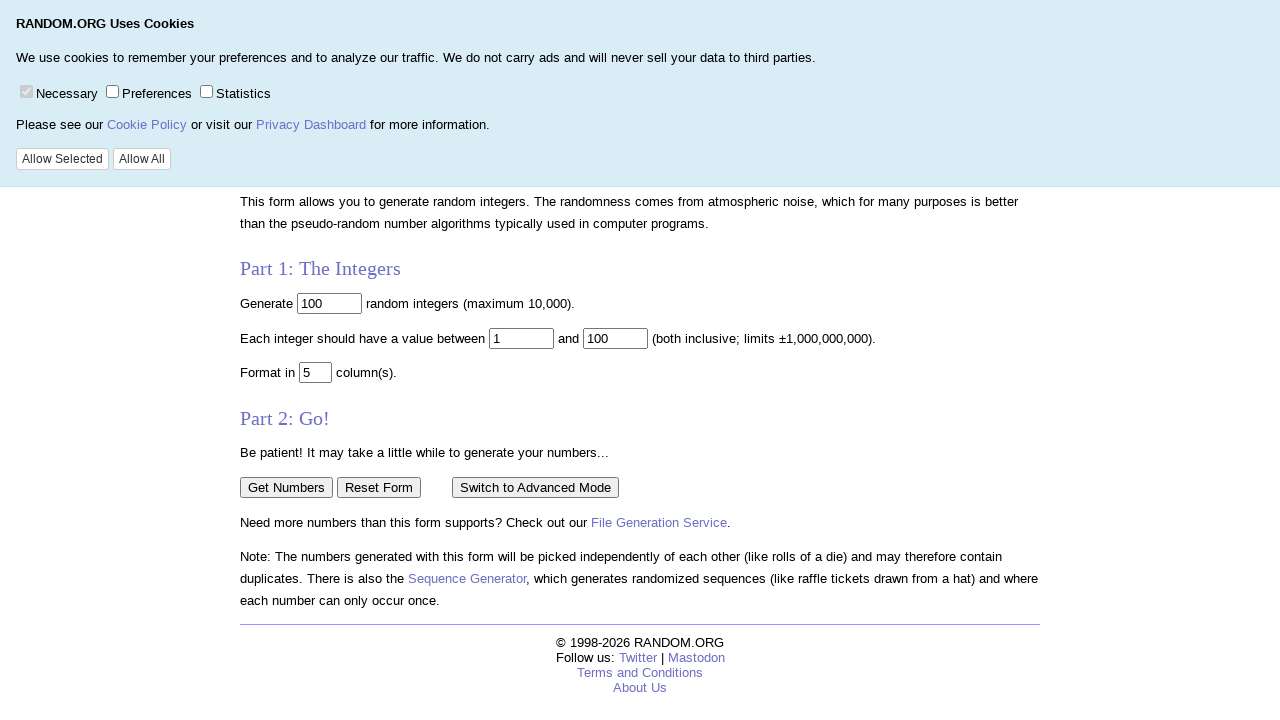

Waited for page heading to appear
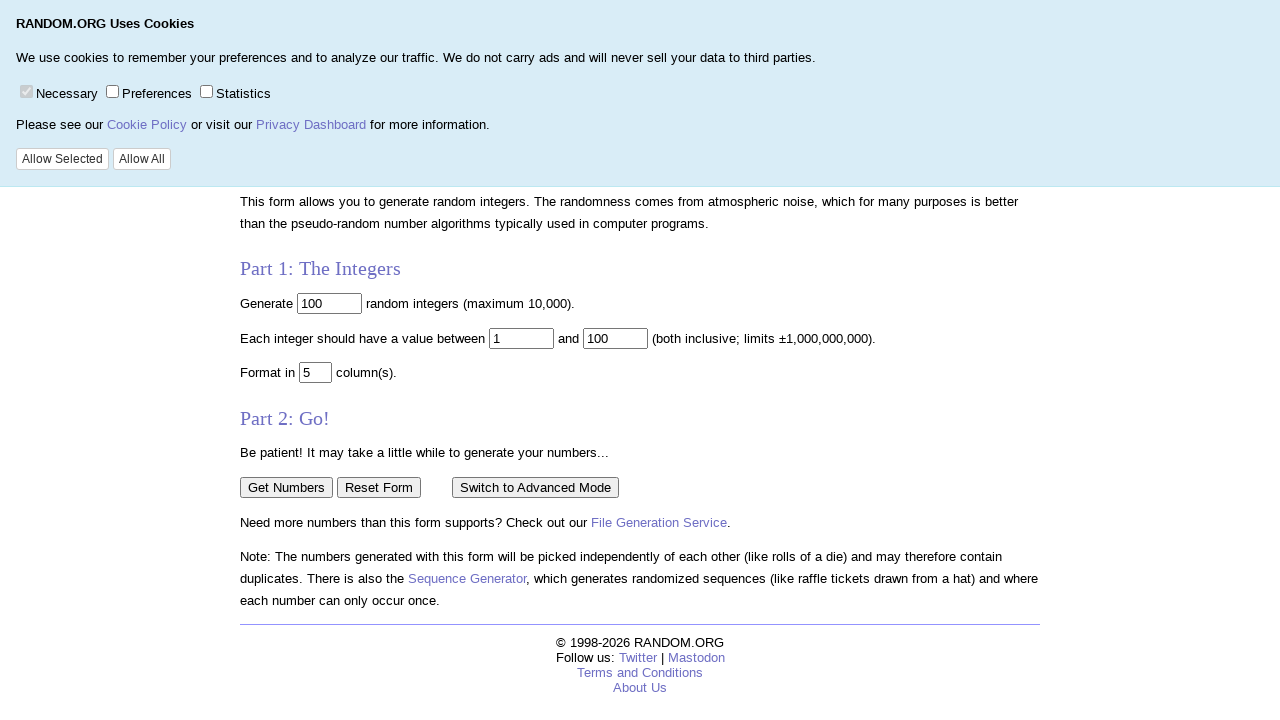

Verified heading text contains 'Random Integer Generator'
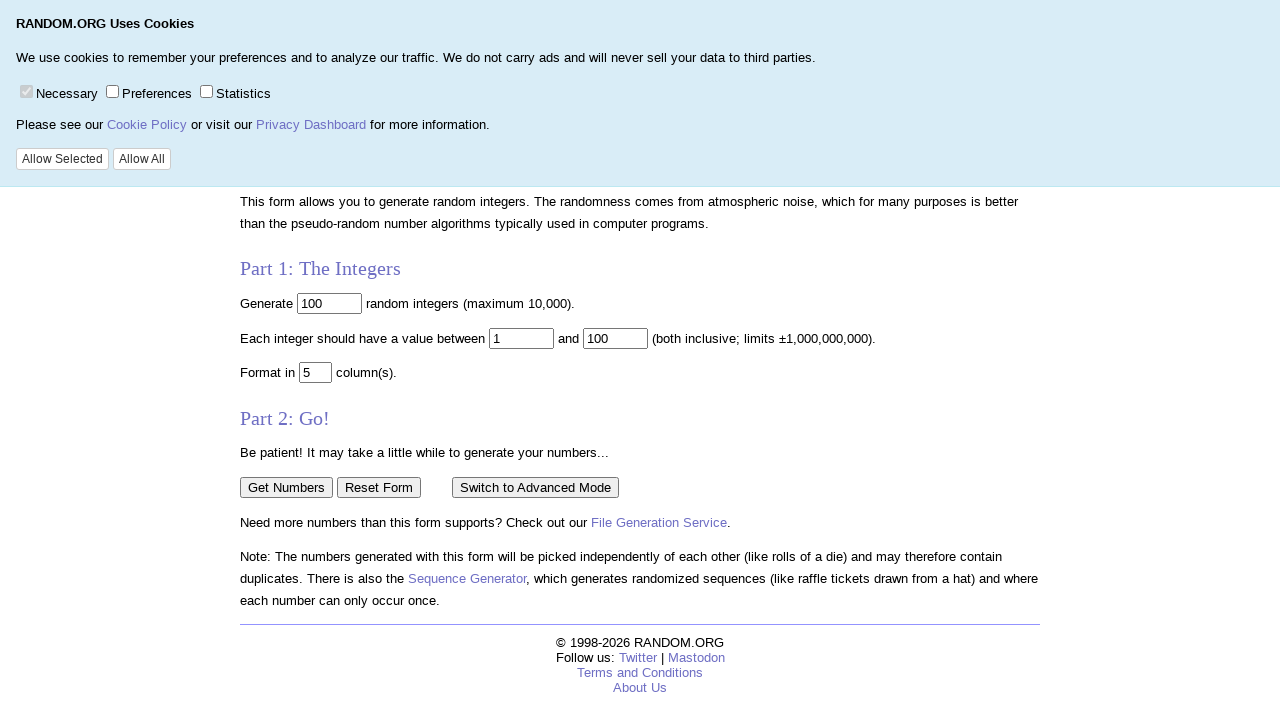

Filled 'num' field with '1' to generate 1 random number on input[name='num']
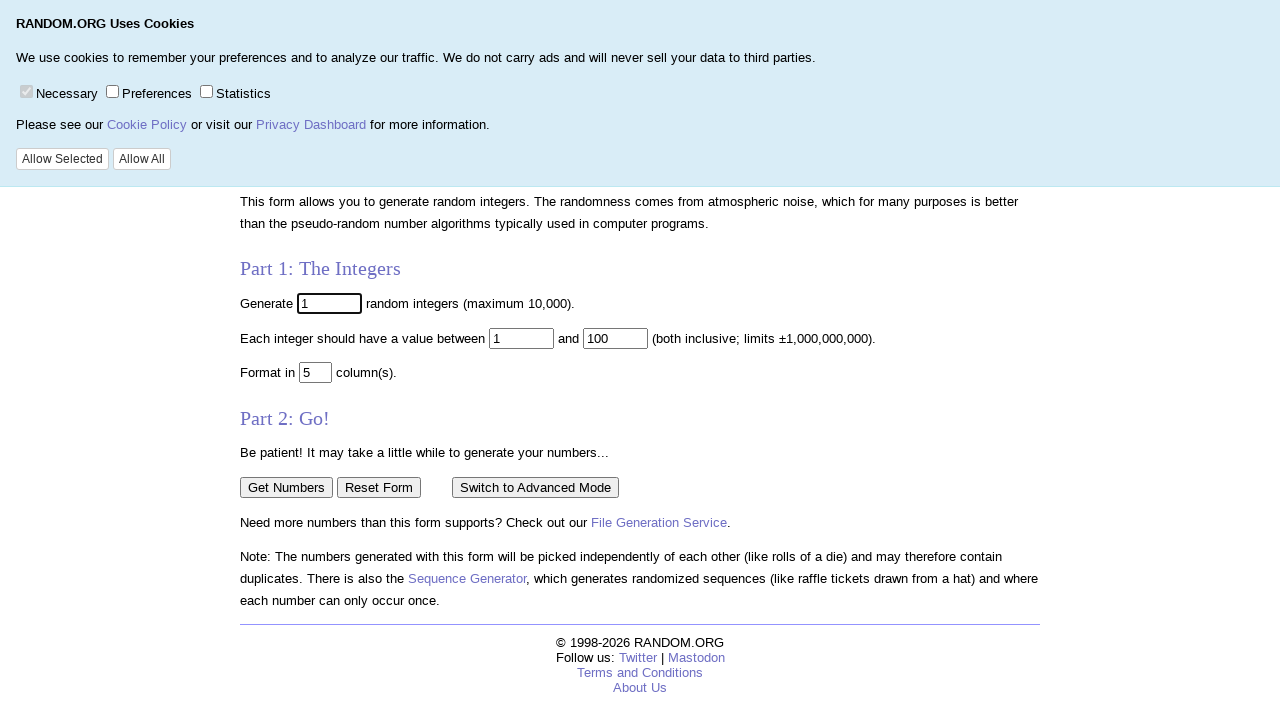

Filled 'max' field with '2' to set maximum value on input[name='max']
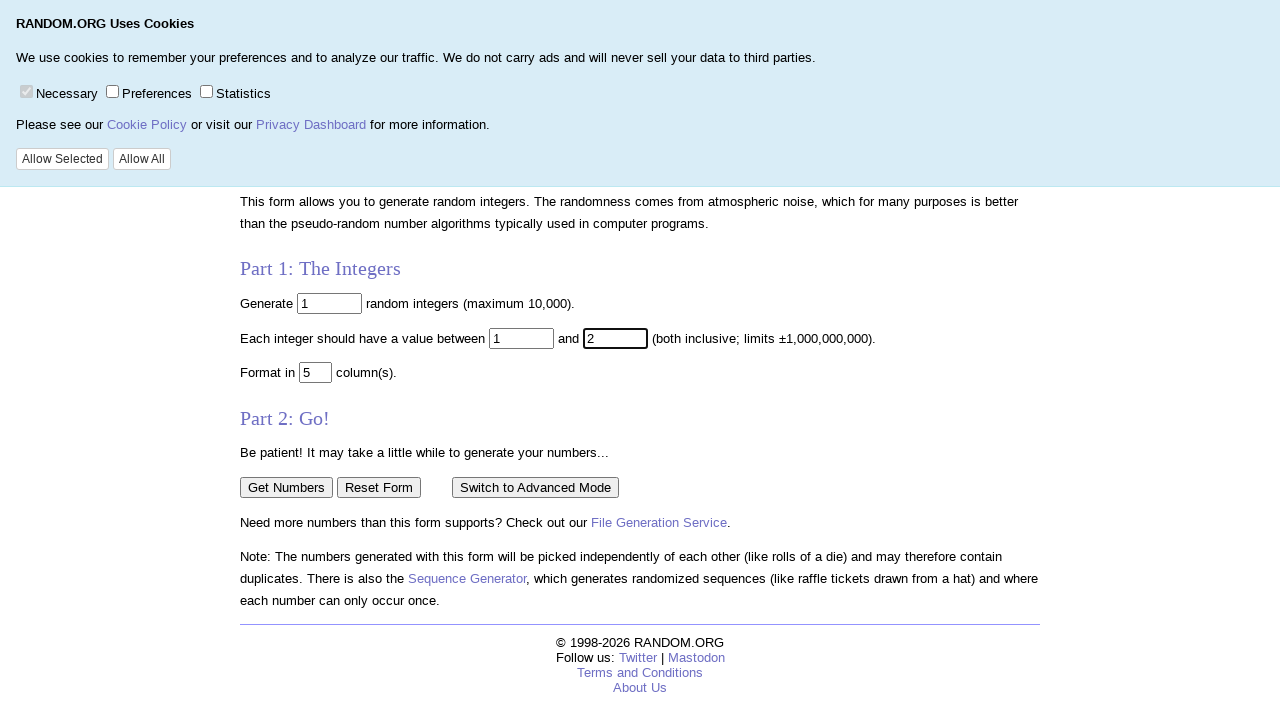

Clicked 'Get Numbers' button to initialize form at (286, 487) on input[value='Get Numbers']
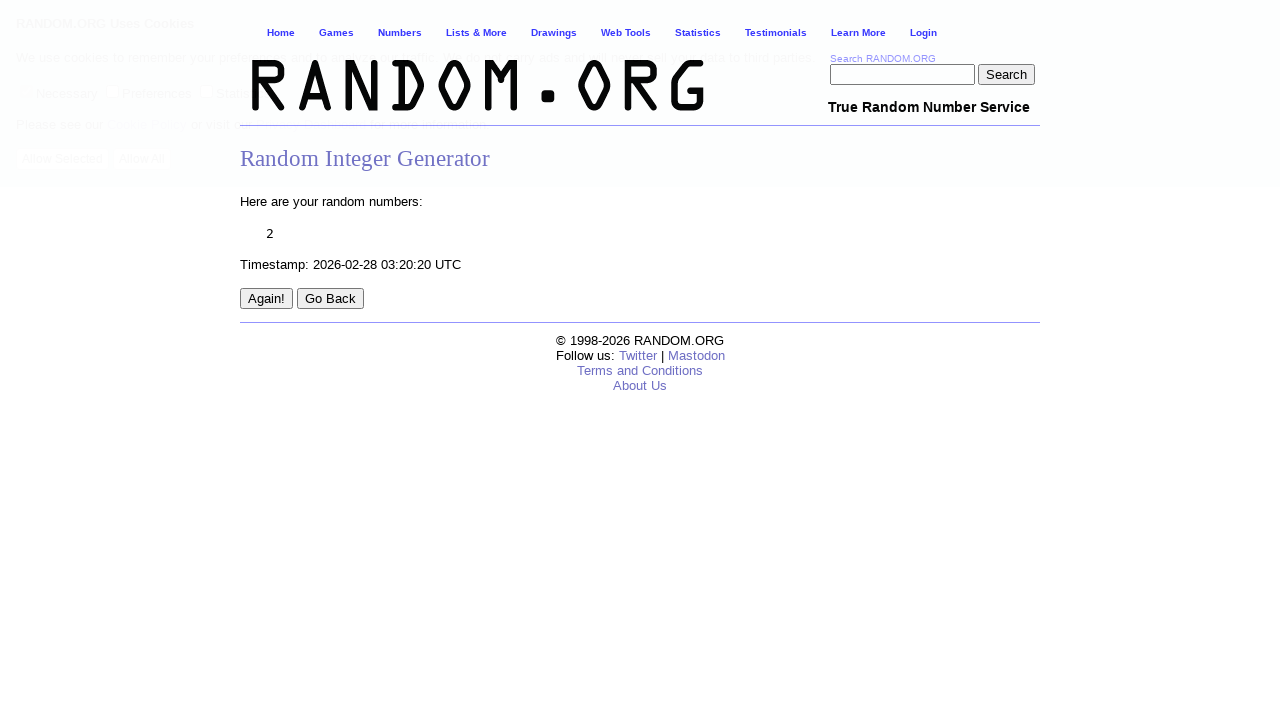

Page load completed after initial submit
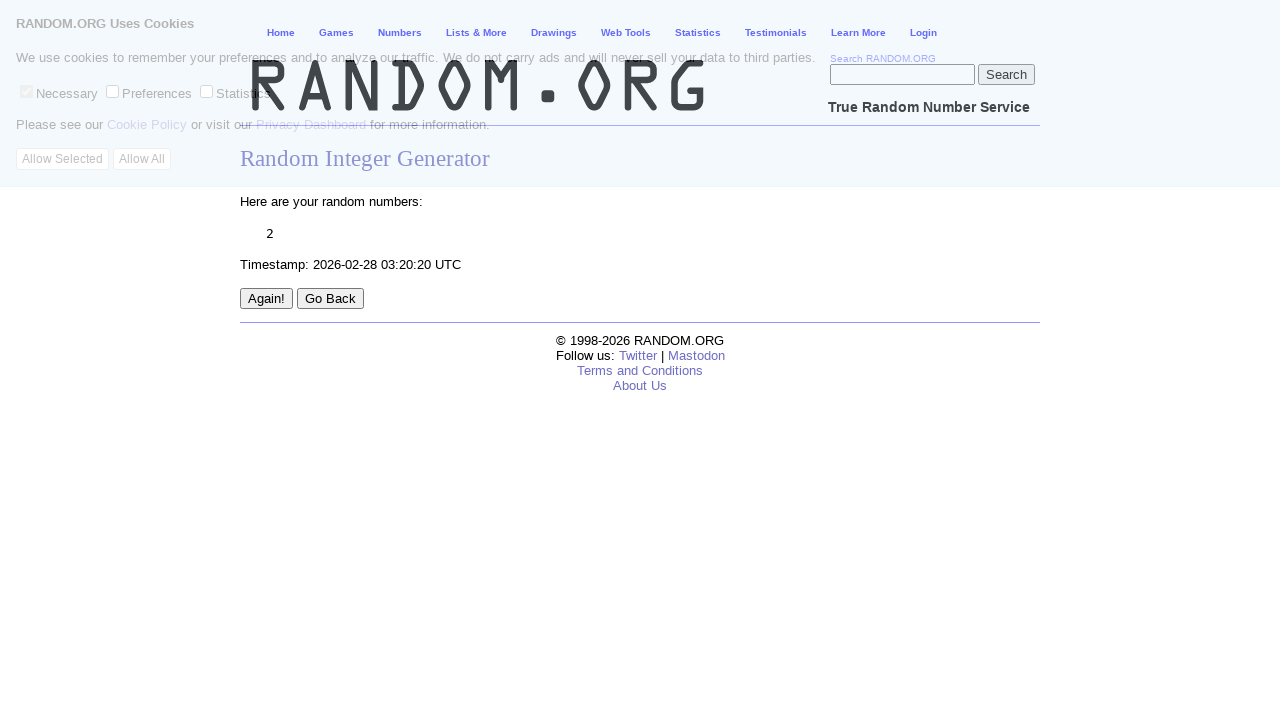

Clicked submit button to generate new random number (iteration 1/6) at (266, 299) on form > input[type='submit']
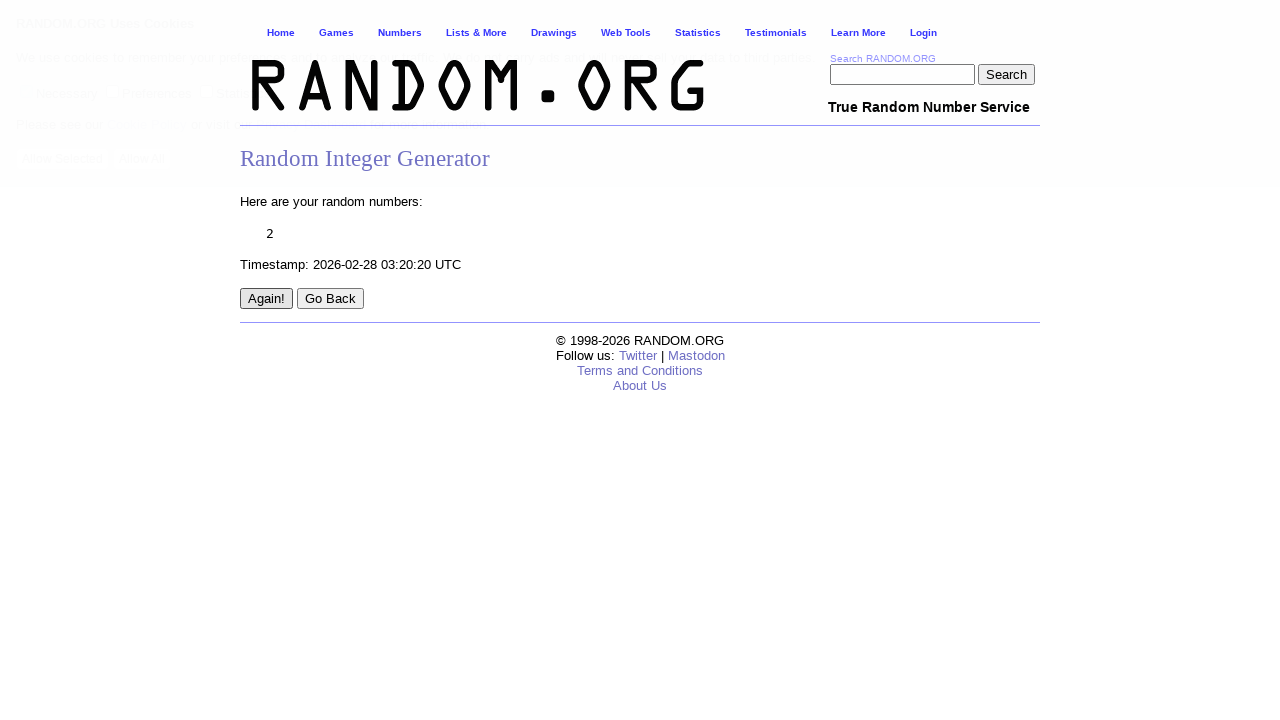

Page load completed after random number generation (iteration 1/6)
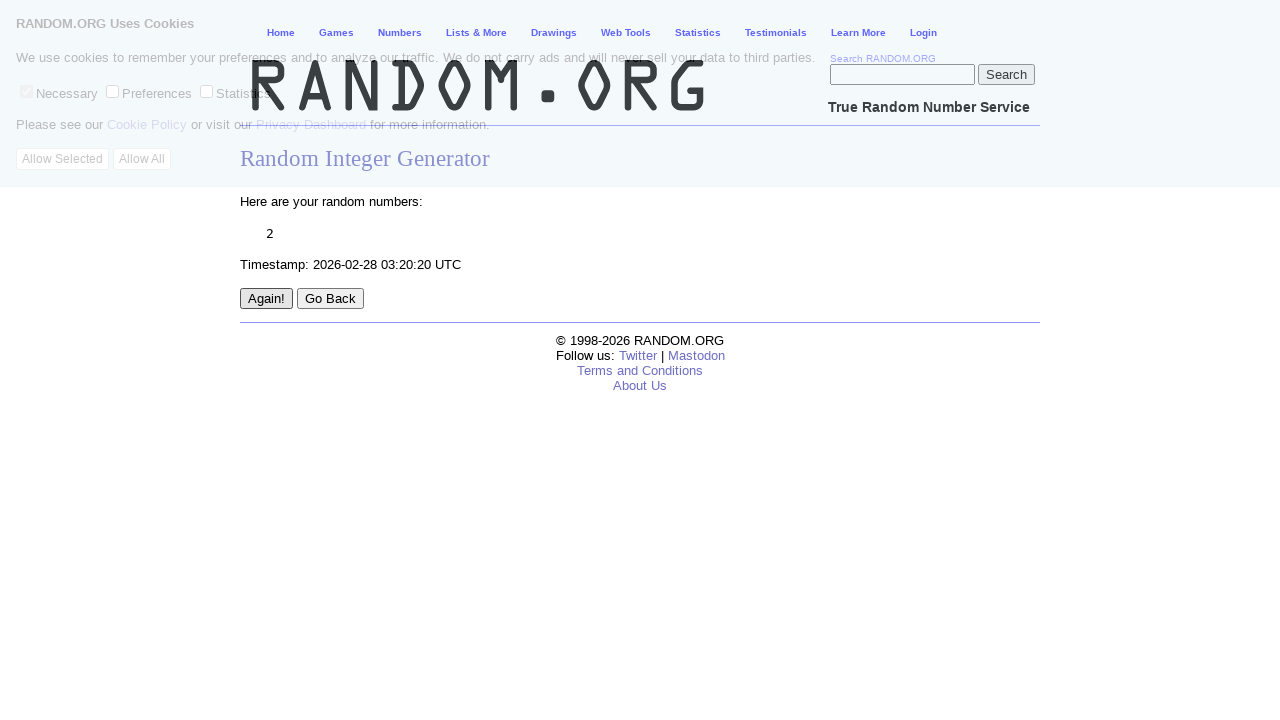

Clicked submit button to generate new random number (iteration 2/6) at (266, 299) on form > input[type='submit']
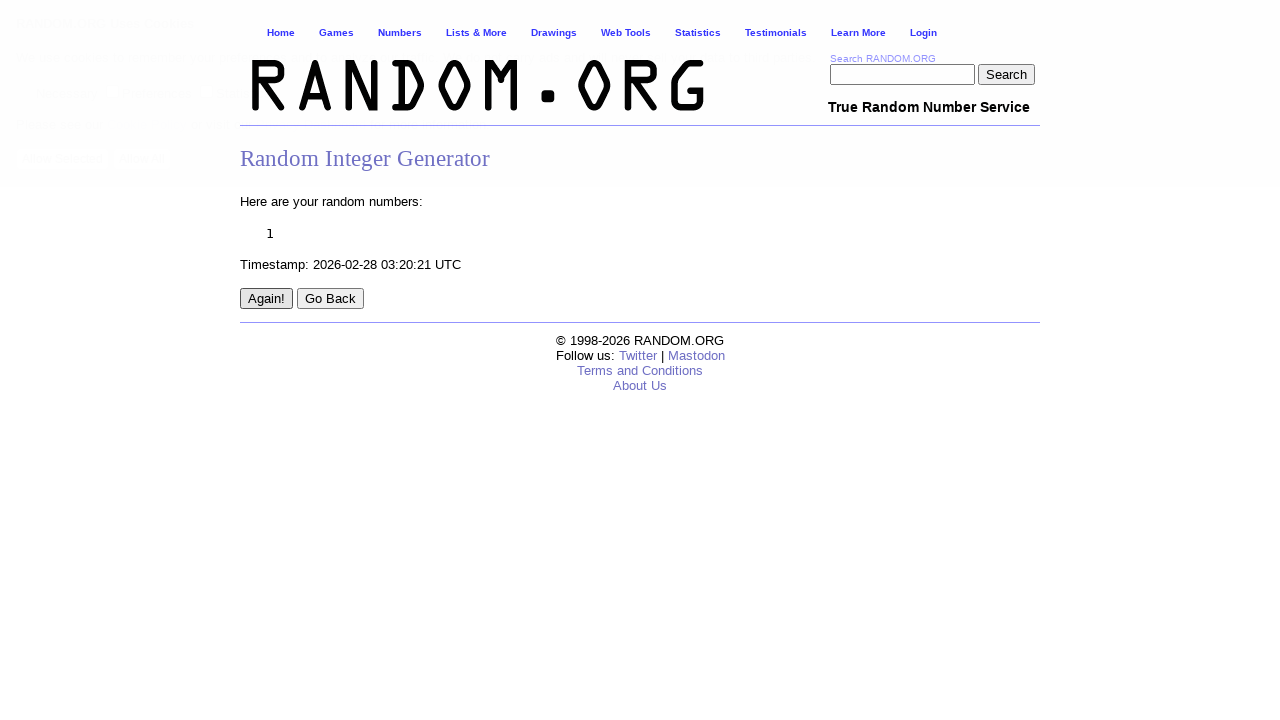

Page load completed after random number generation (iteration 2/6)
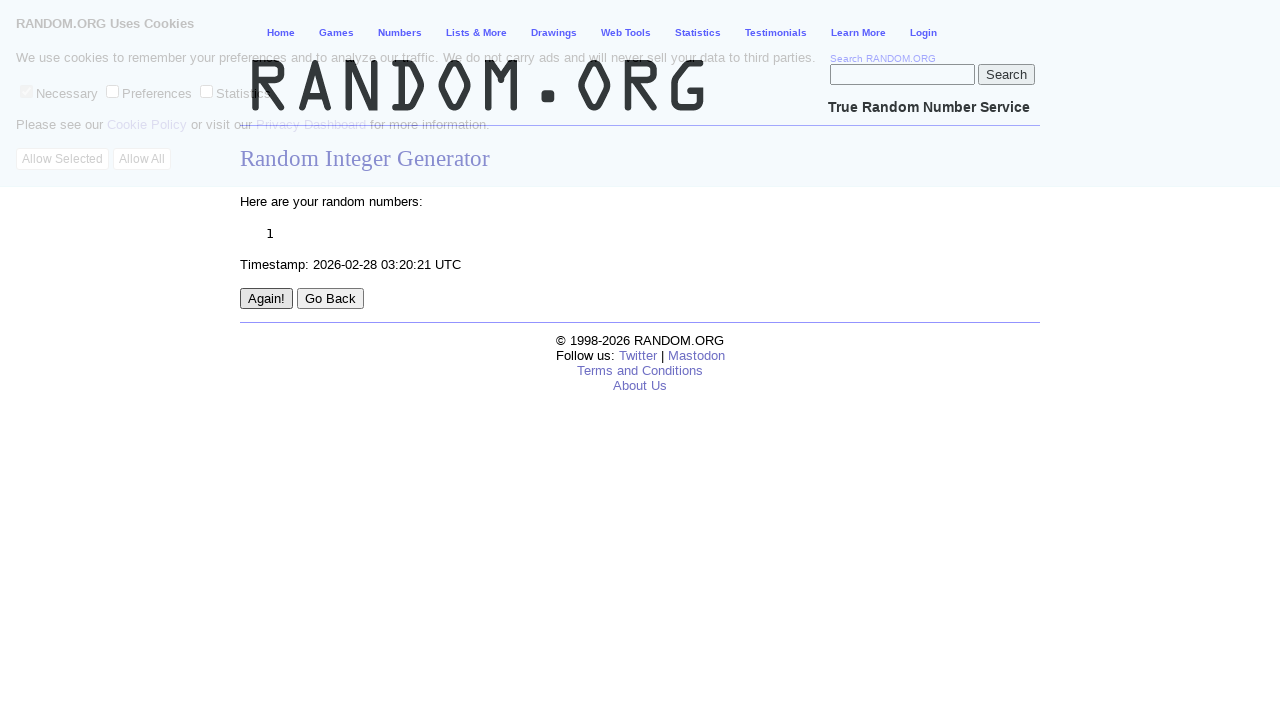

Clicked submit button to generate new random number (iteration 3/6) at (266, 299) on form > input[type='submit']
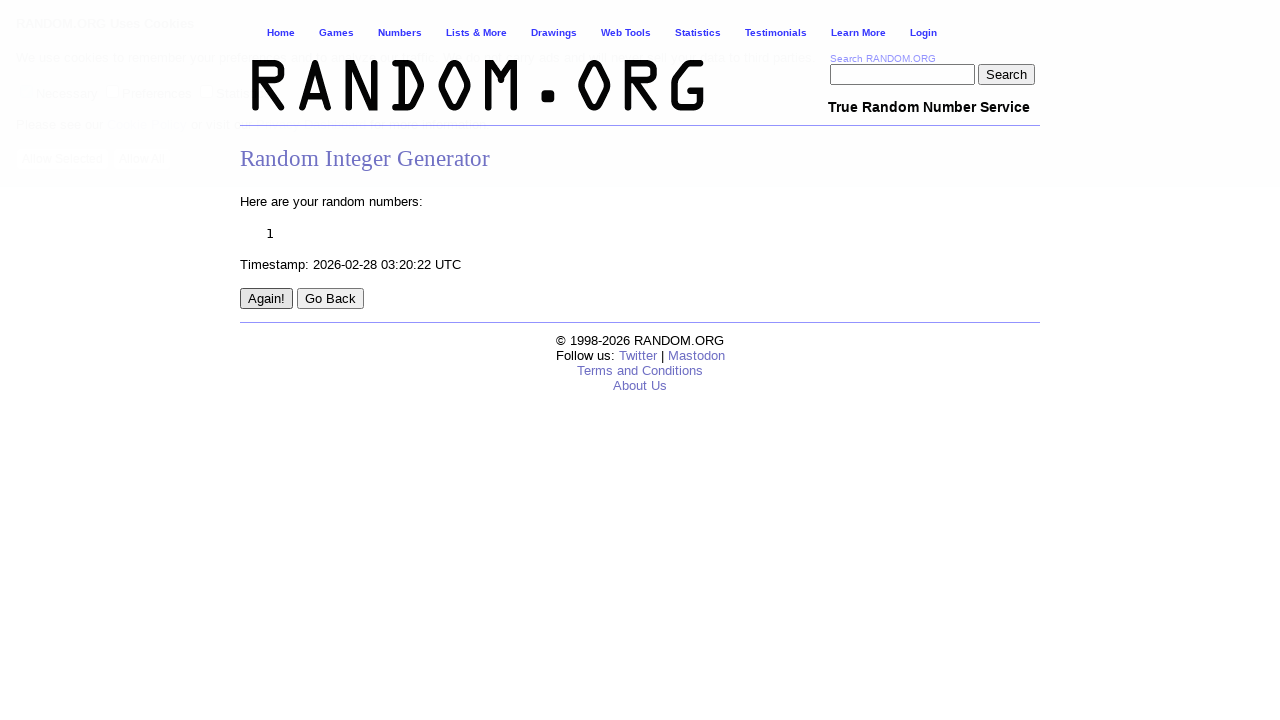

Page load completed after random number generation (iteration 3/6)
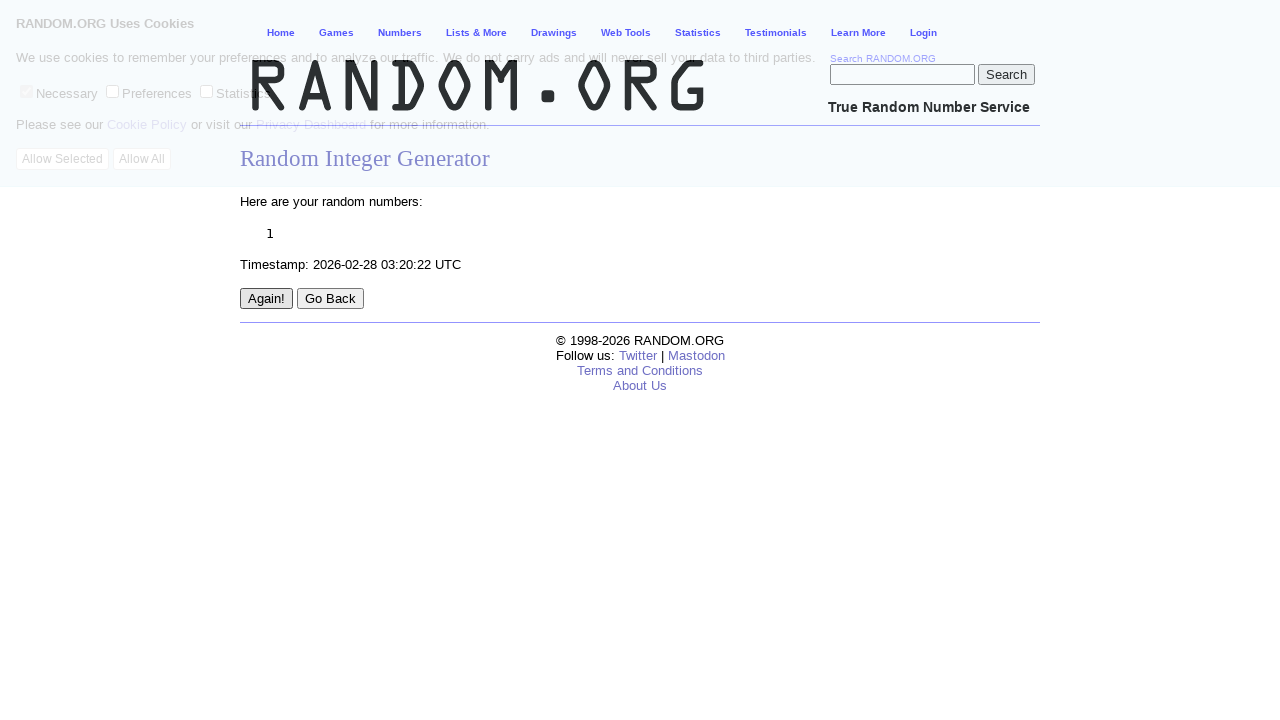

Clicked submit button to generate new random number (iteration 4/6) at (266, 299) on form > input[type='submit']
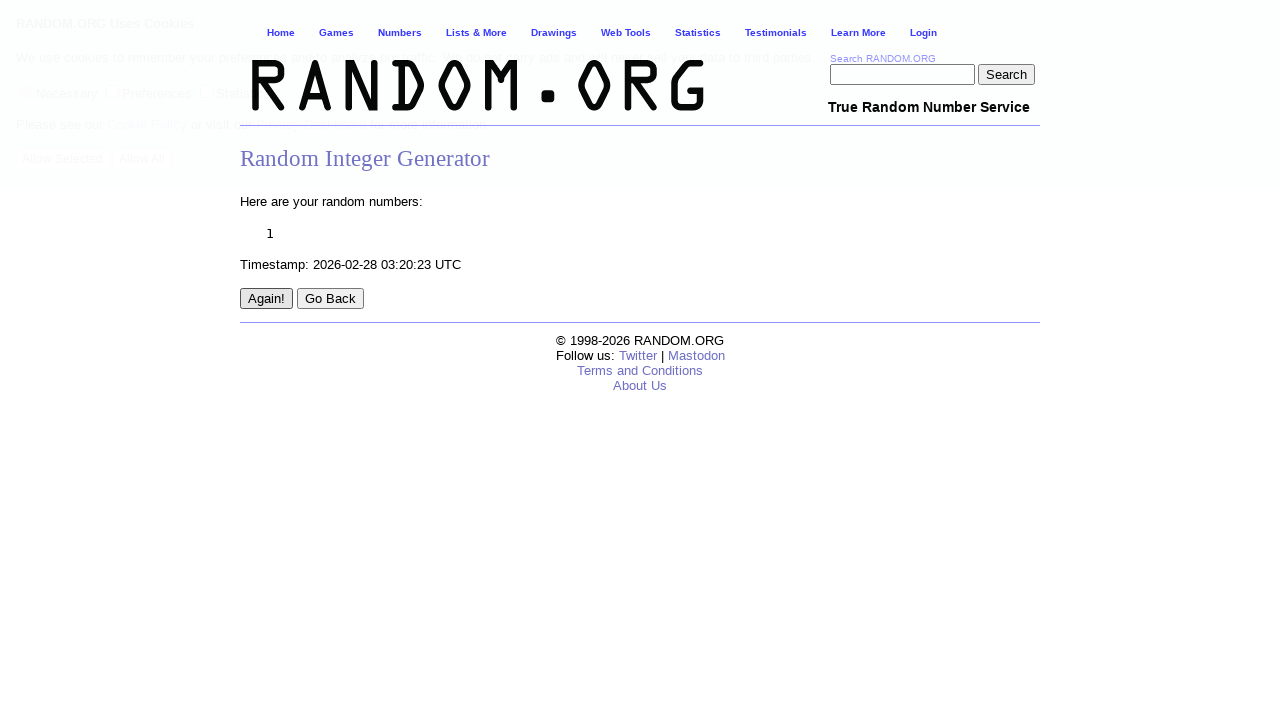

Page load completed after random number generation (iteration 4/6)
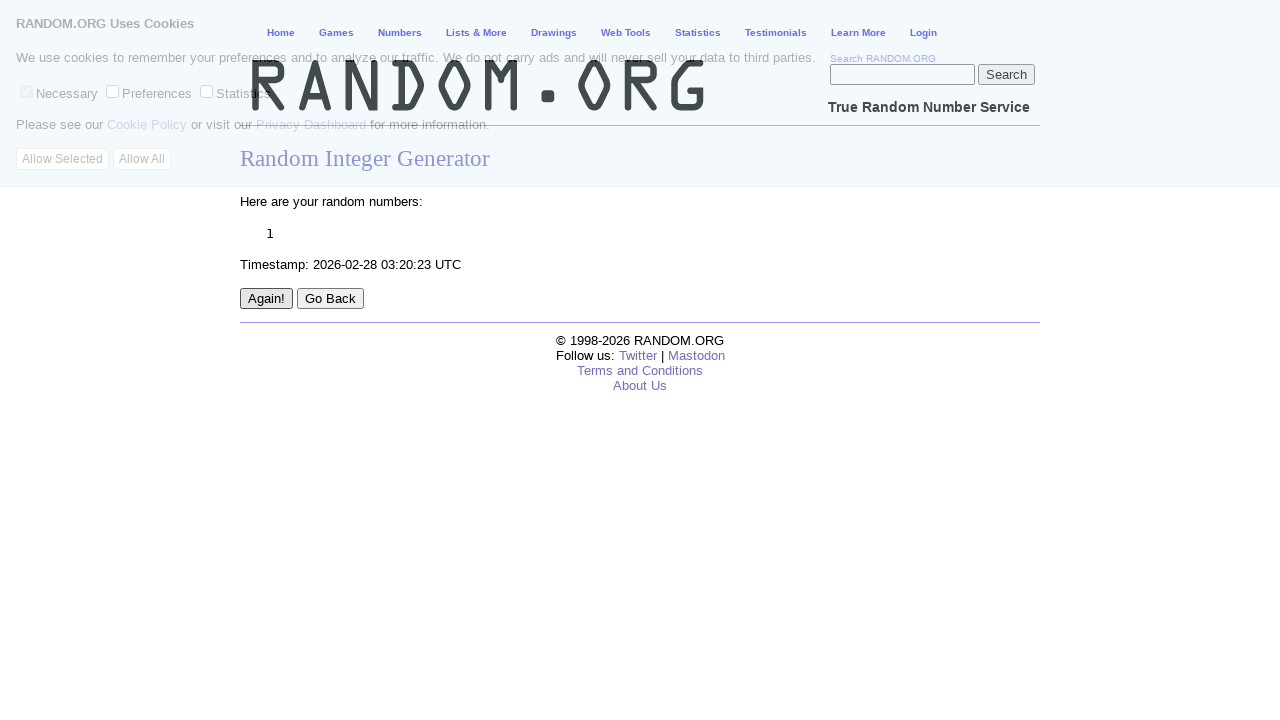

Clicked submit button to generate new random number (iteration 5/6) at (266, 299) on form > input[type='submit']
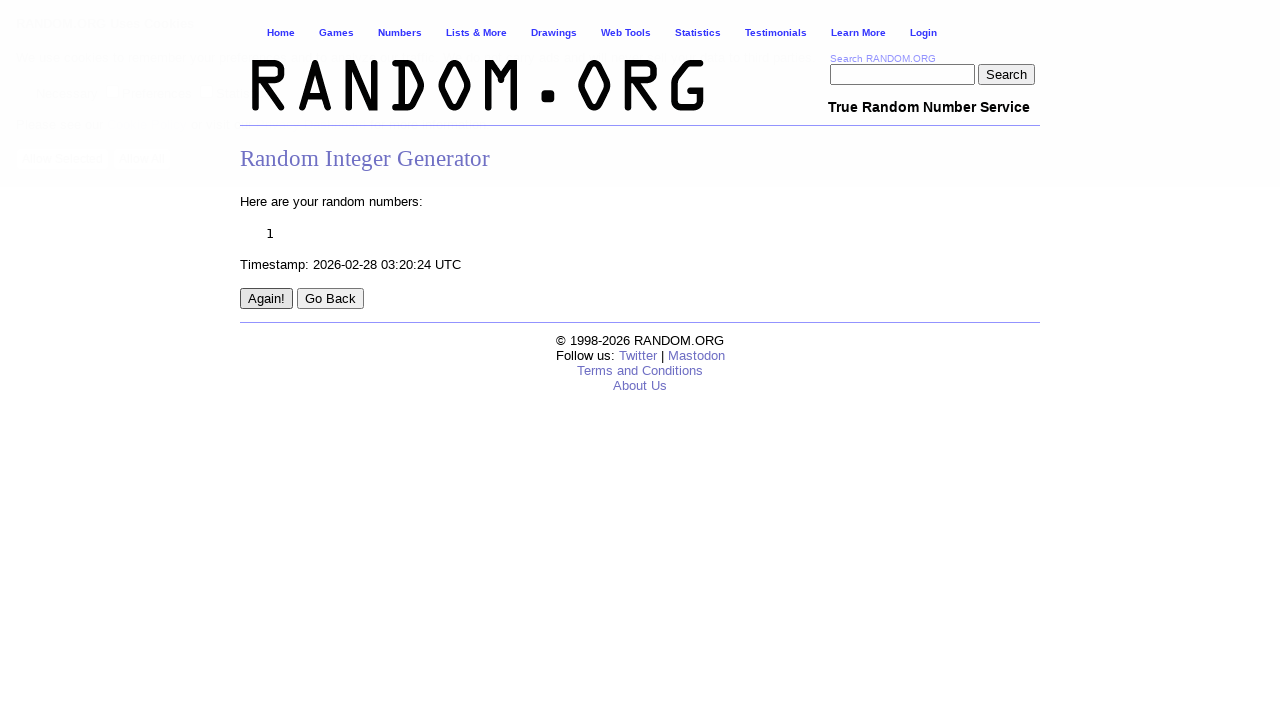

Page load completed after random number generation (iteration 5/6)
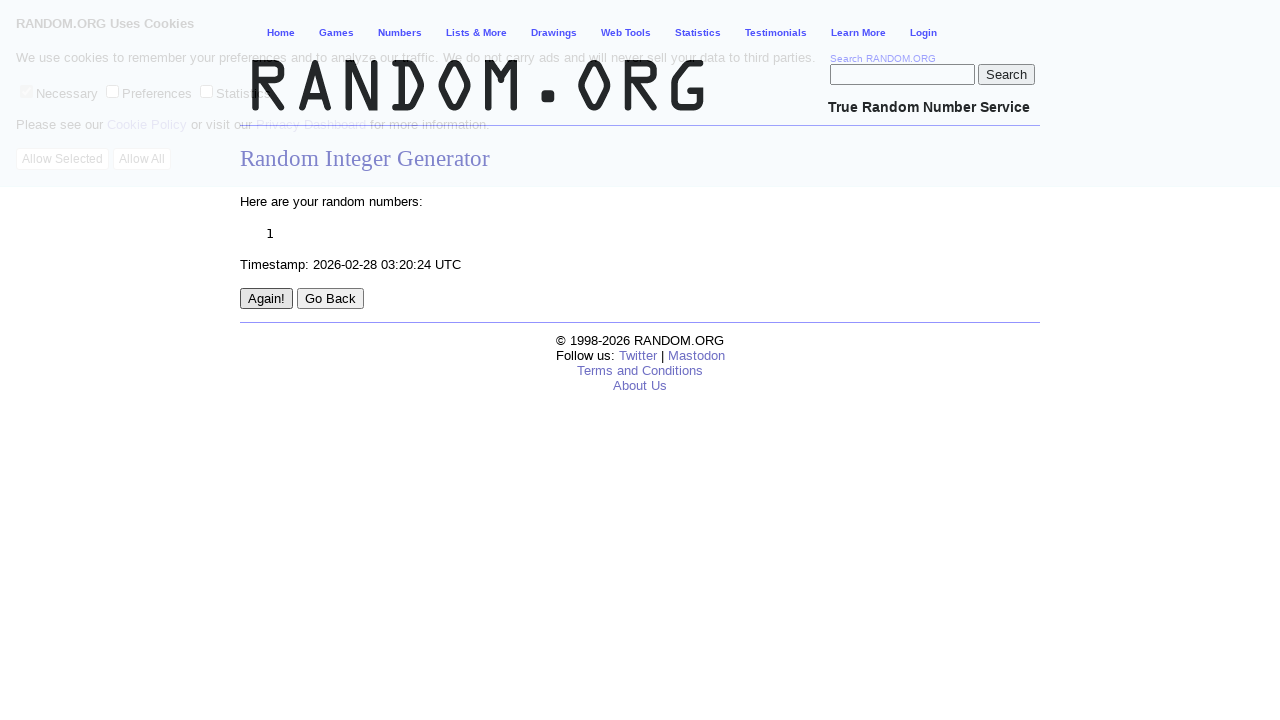

Clicked submit button to generate new random number (iteration 6/6) at (266, 299) on form > input[type='submit']
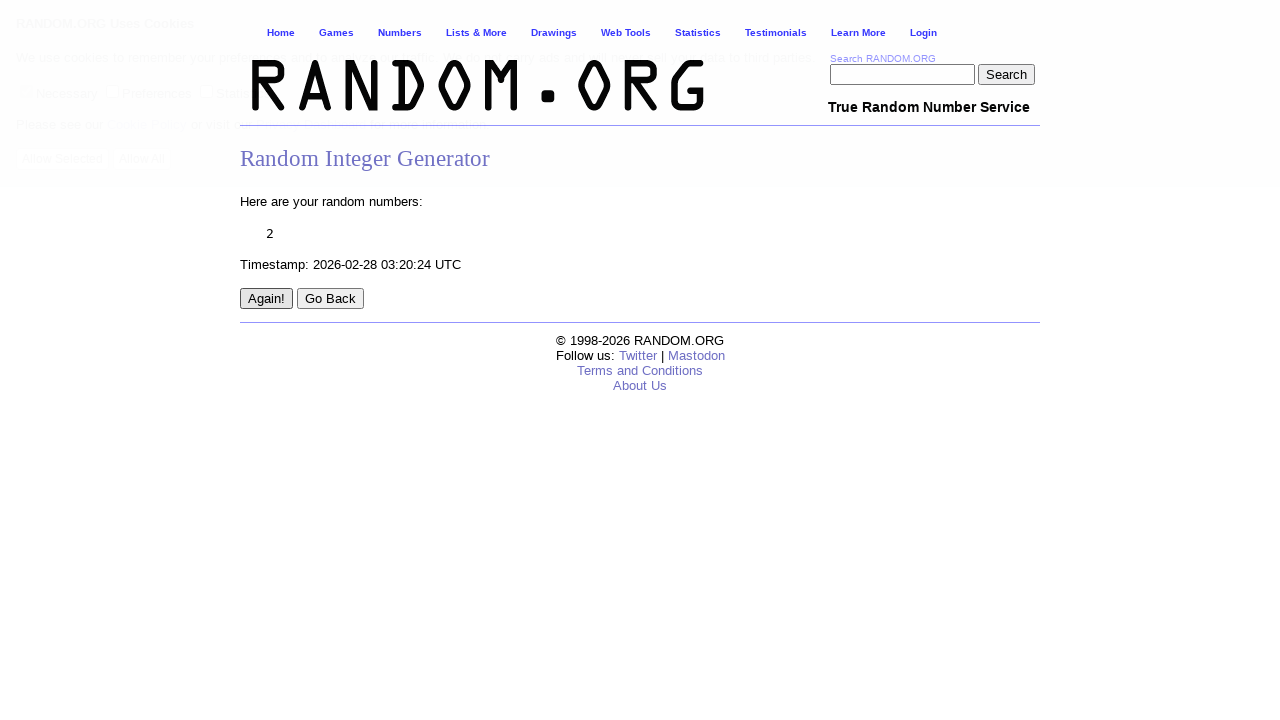

Page load completed after random number generation (iteration 6/6)
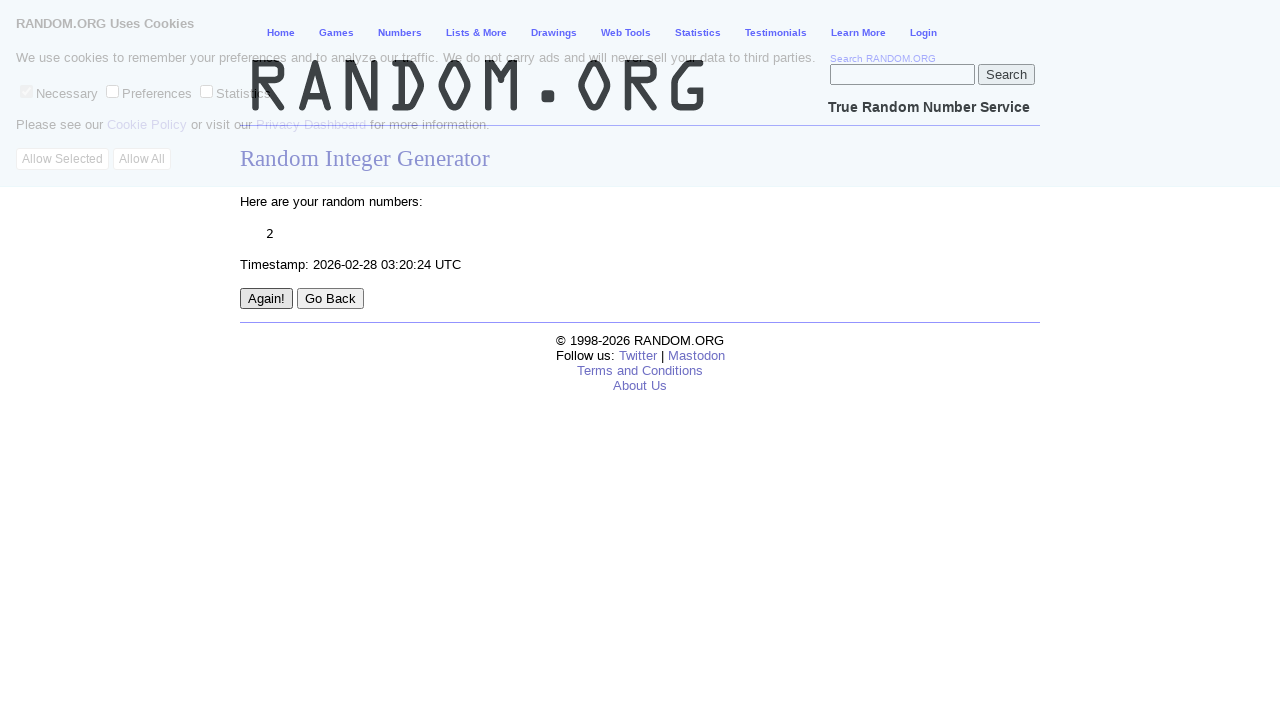

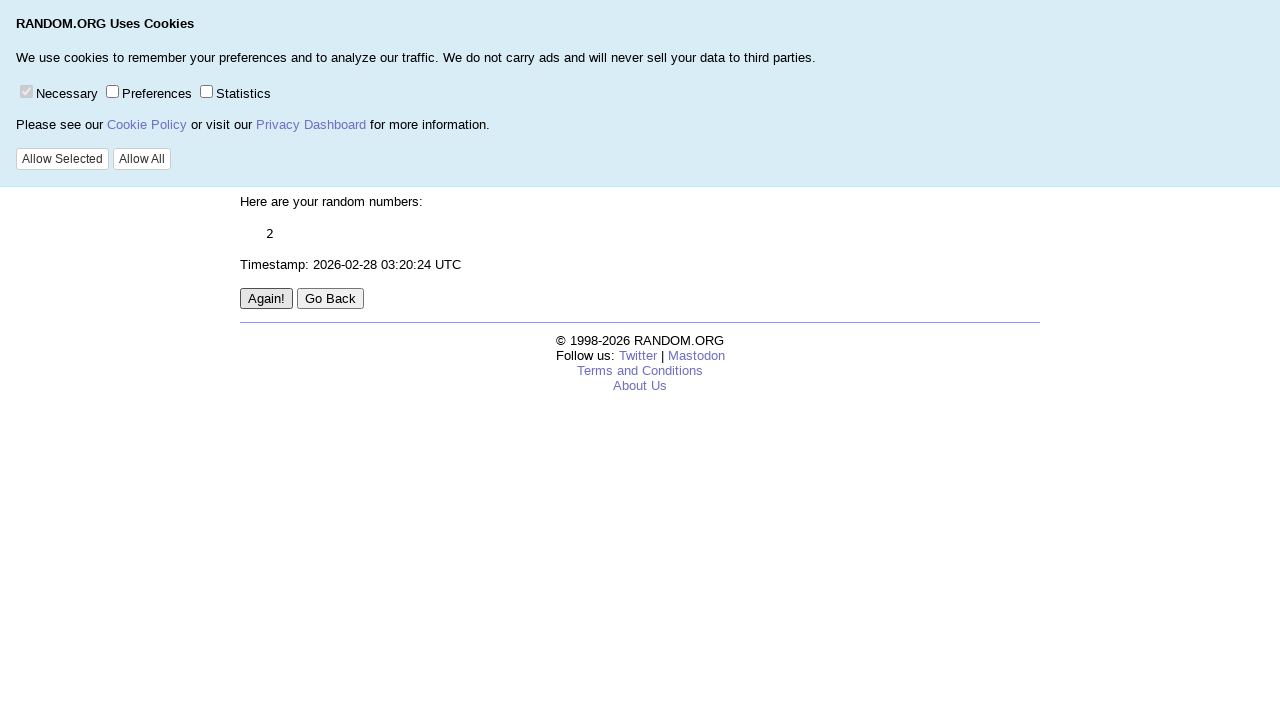